Tests checkbox functionality by verifying default states, clicking to select checkbox #1, clicking to deselect checkbox #2, and confirming the final states of both checkboxes.

Starting URL: https://practice.cydeo.com/checkboxes

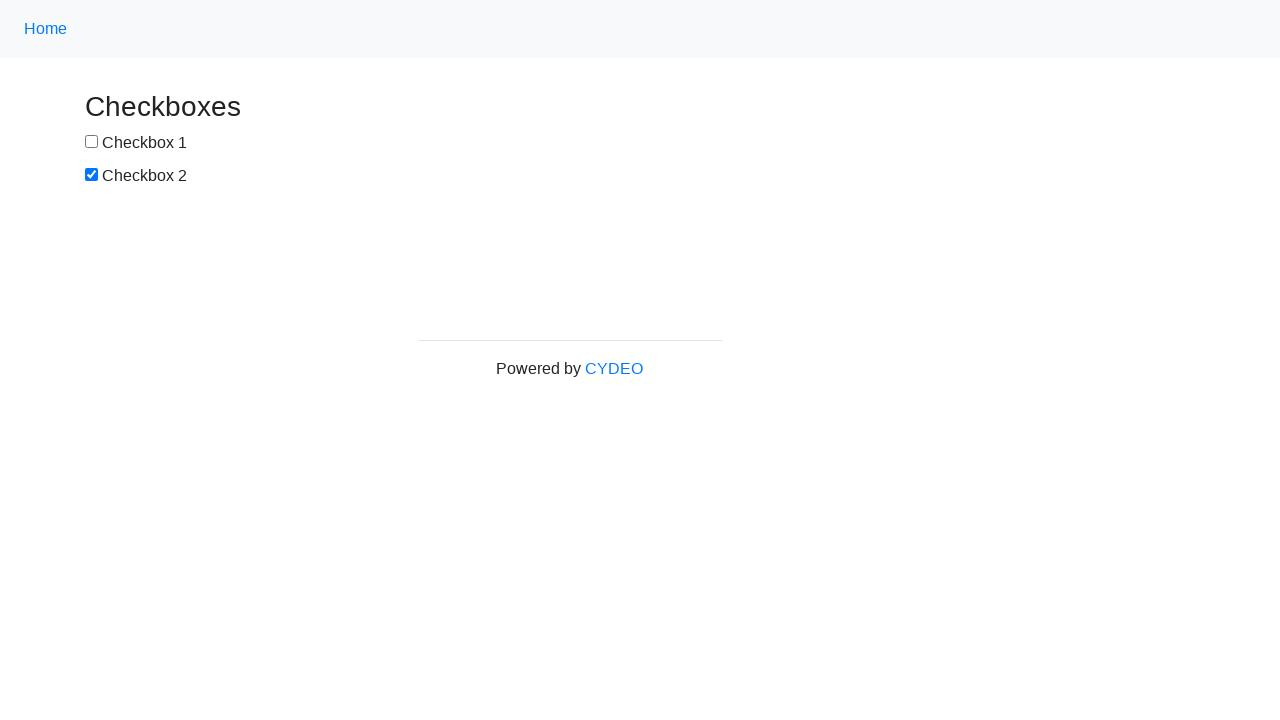

Located checkbox #1 element
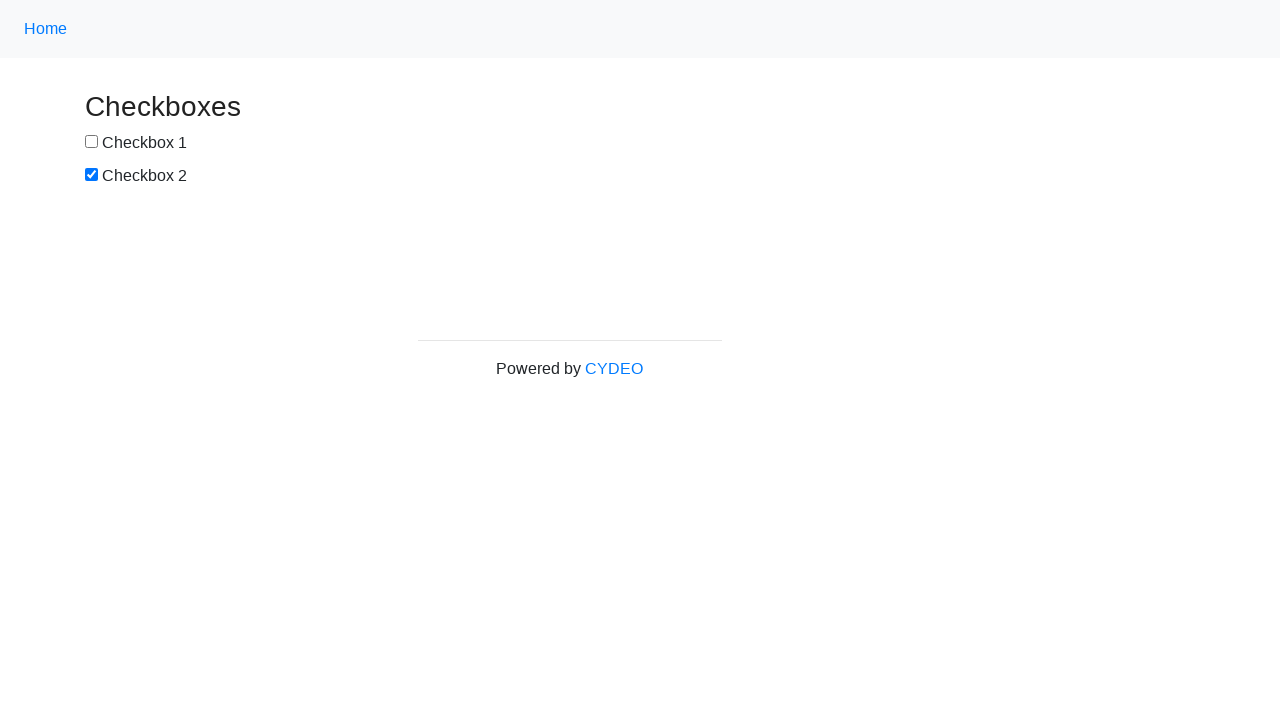

Located checkbox #2 element
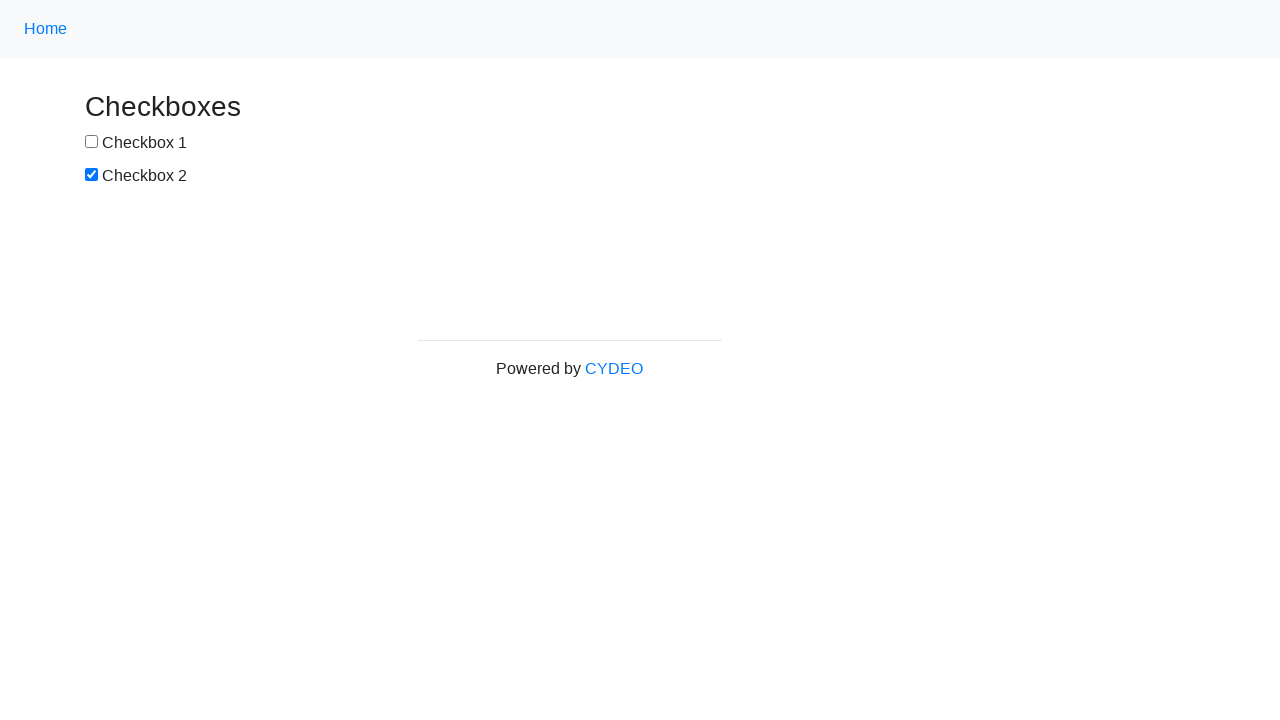

Verified checkbox #1 is not selected by default
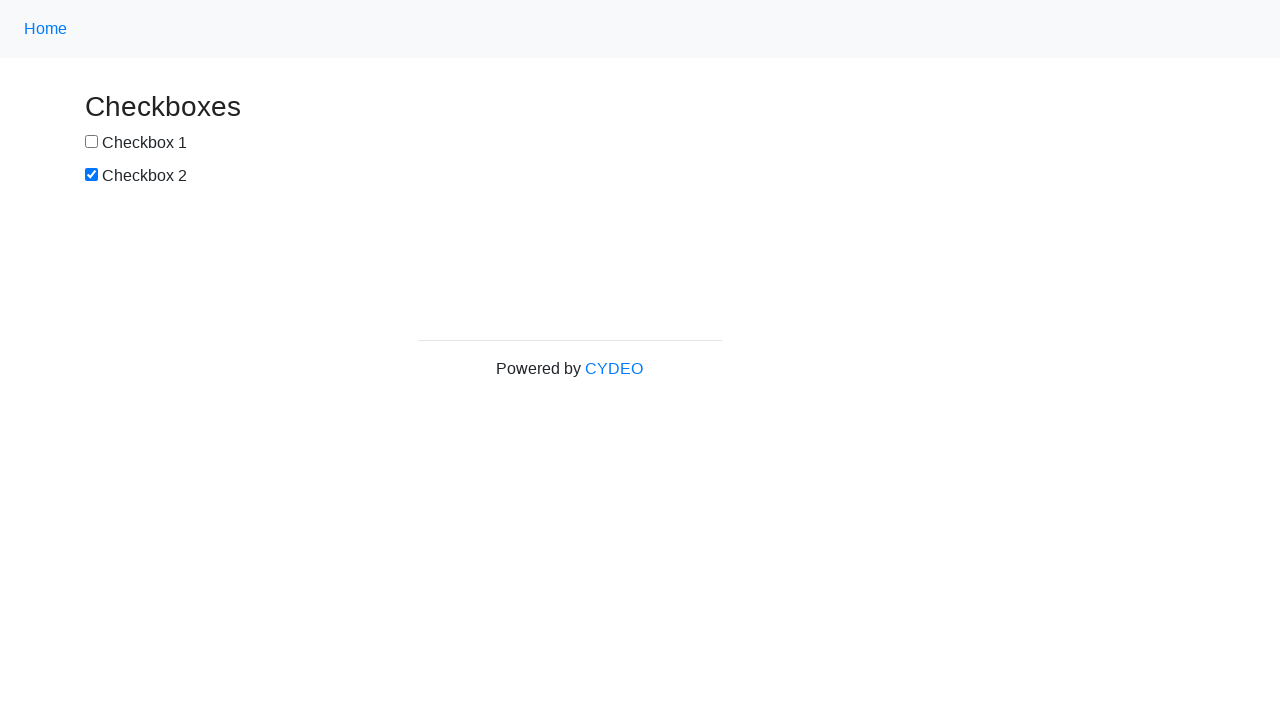

Verified checkbox #2 is selected by default
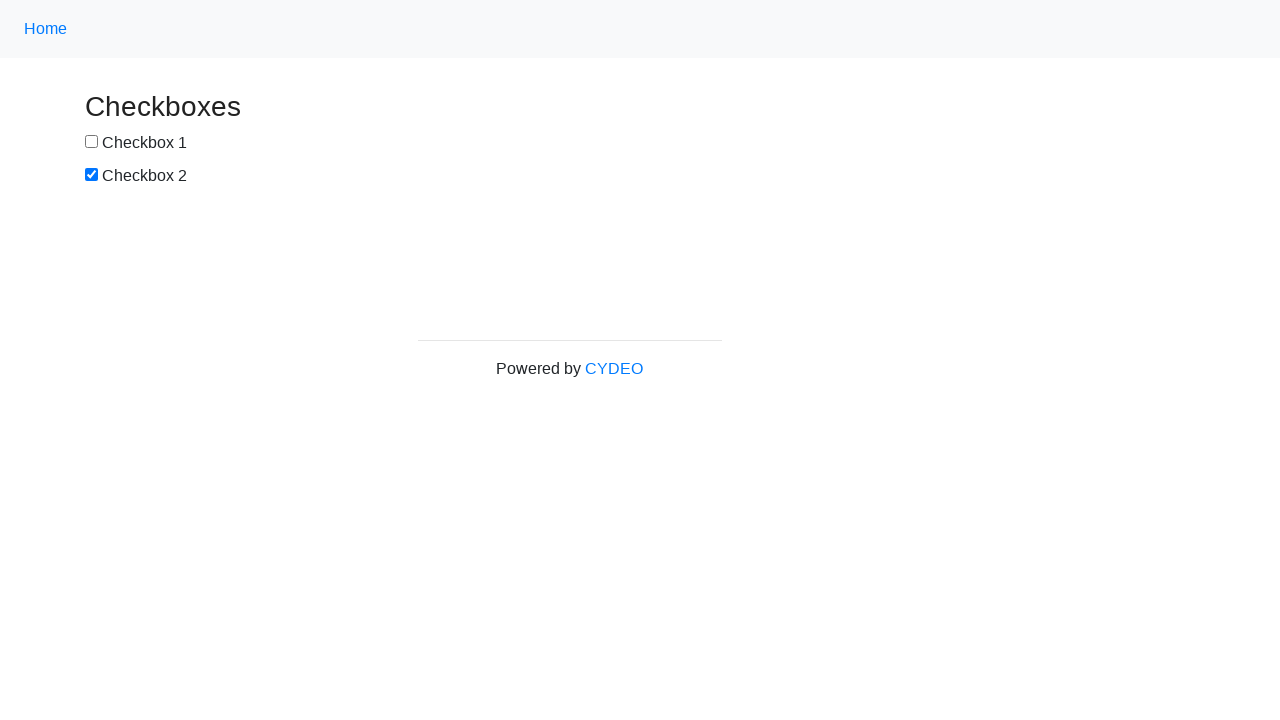

Clicked checkbox #1 to select it at (92, 142) on input[name='checkbox1']
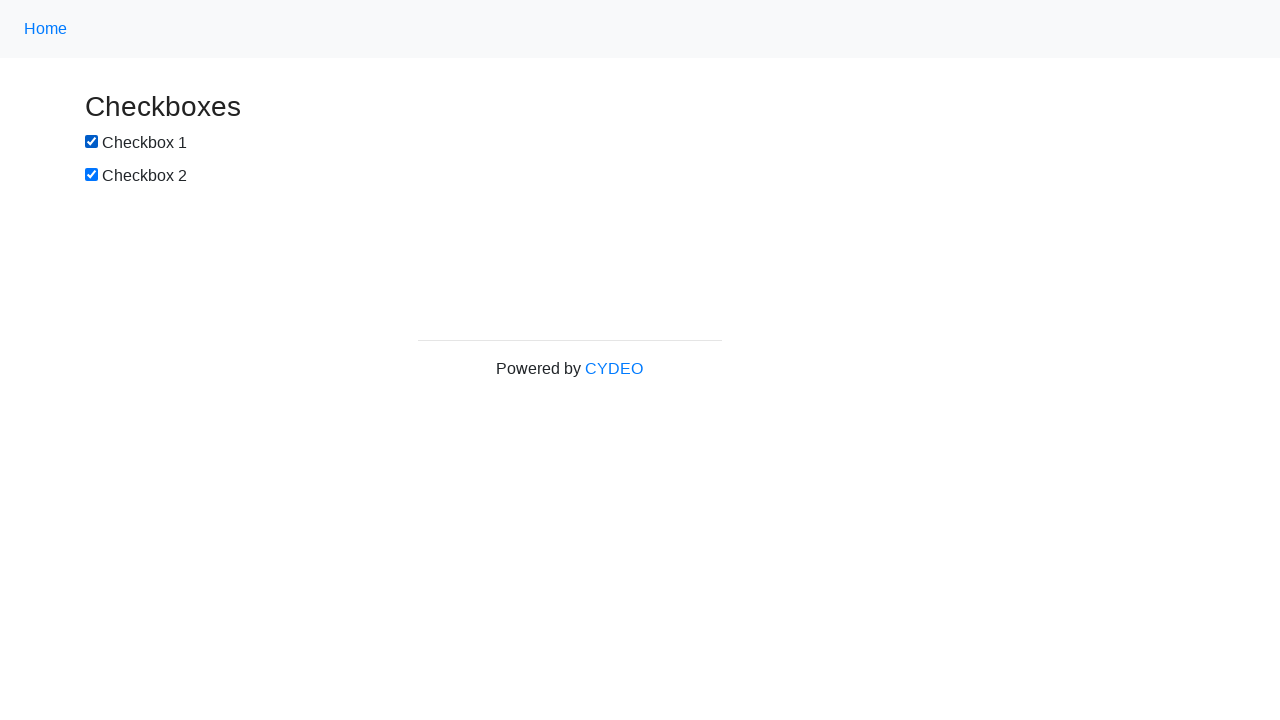

Clicked checkbox #2 to deselect it at (92, 175) on input[name='checkbox2']
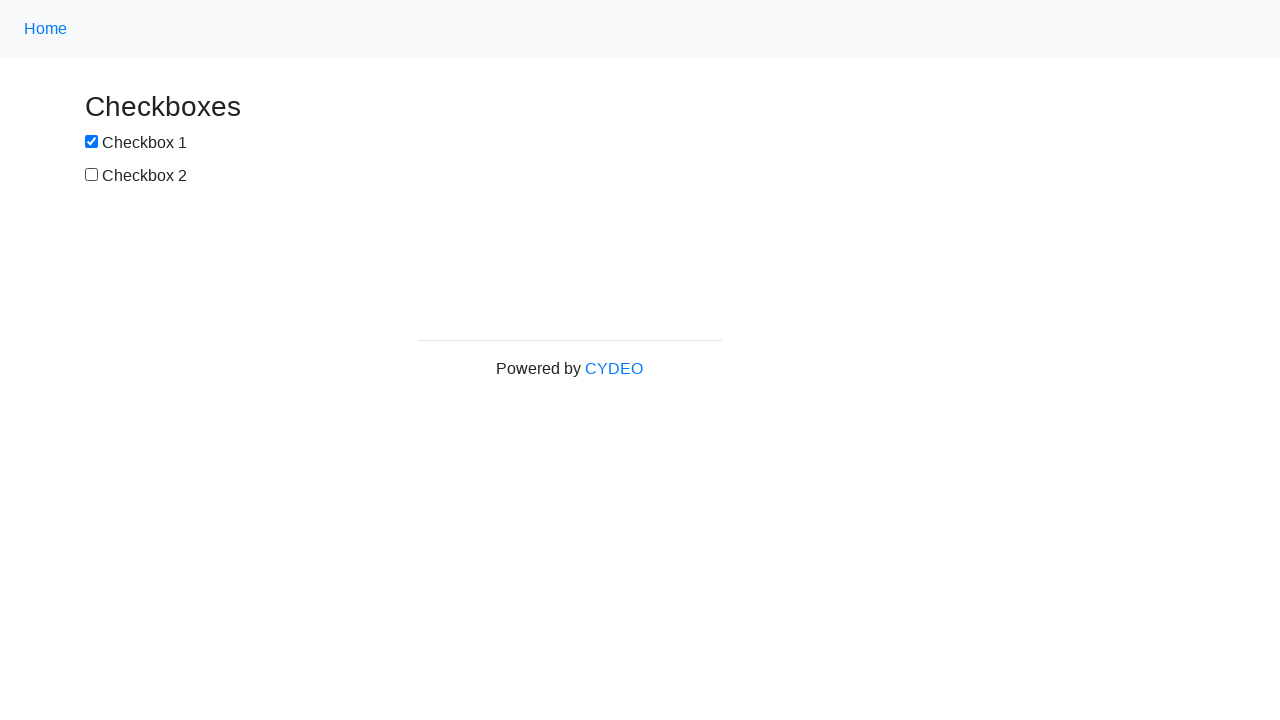

Verified checkbox #1 is now selected
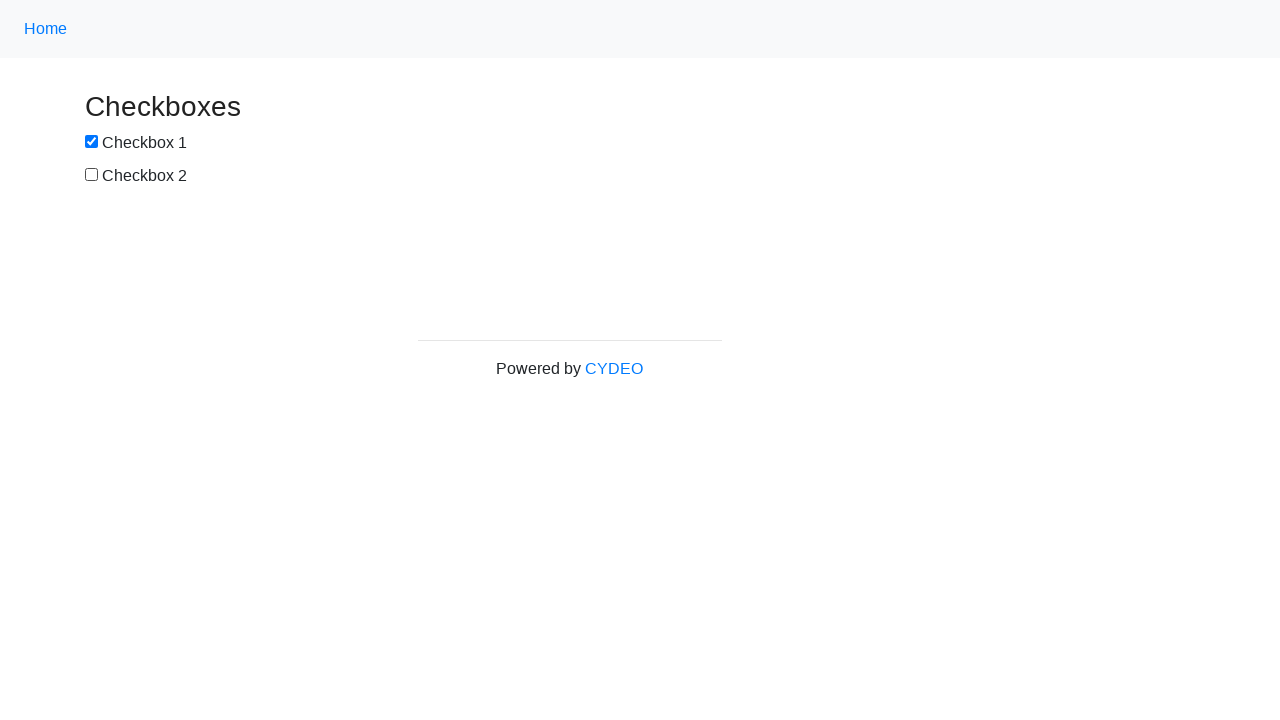

Verified checkbox #2 is now deselected
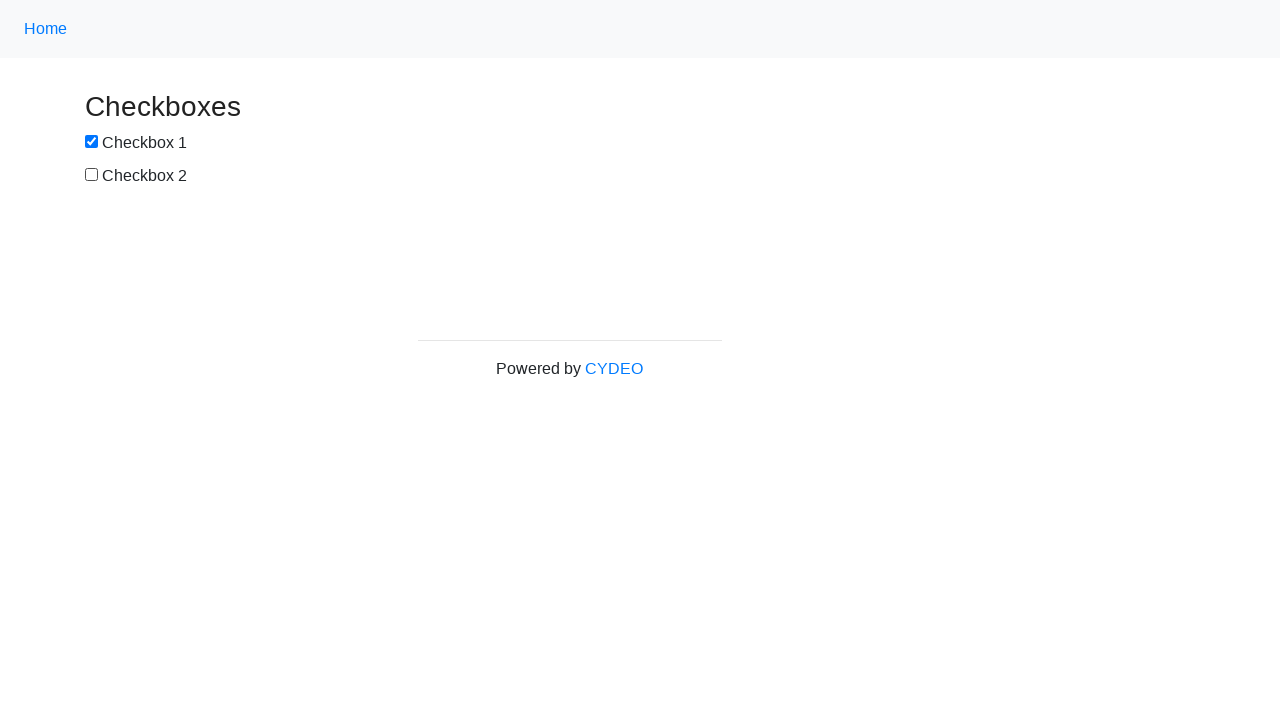

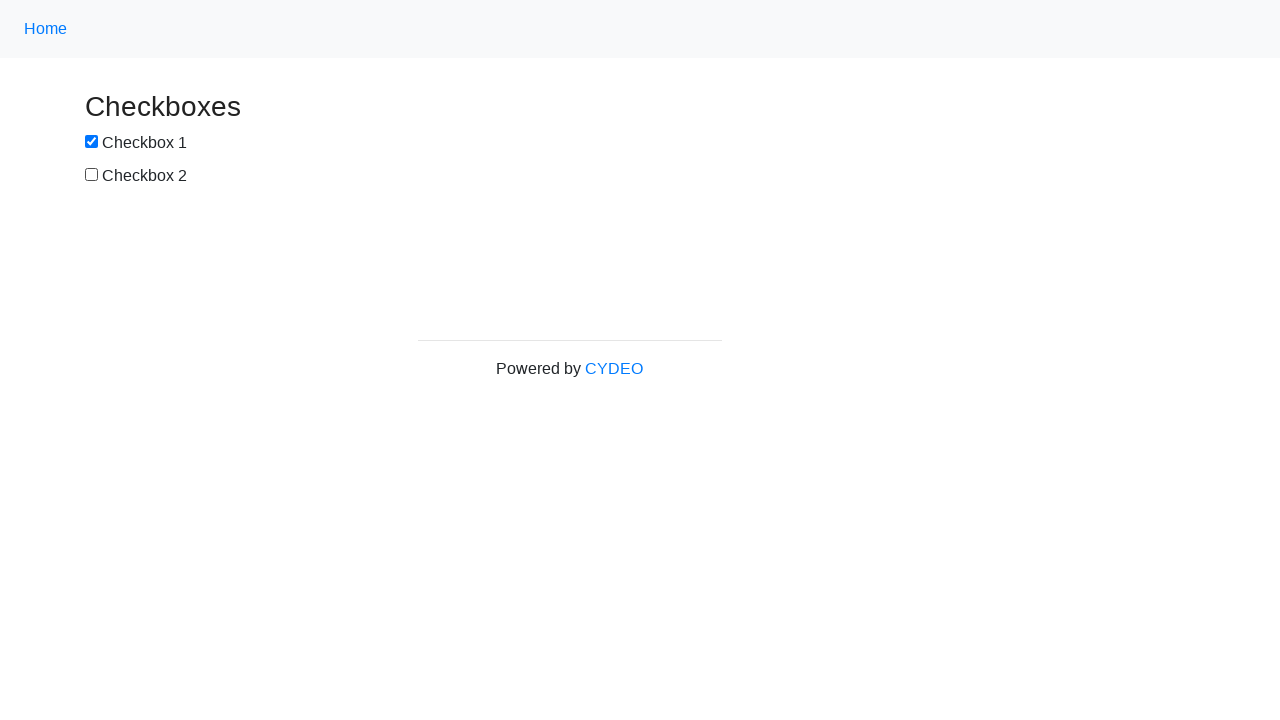